Tests JavaScript alert, confirm, and prompt dialog boxes by clicking buttons that trigger each type of dialog and handling them appropriately

Starting URL: https://testpages.eviltester.com/styled/alerts/alert-test.html

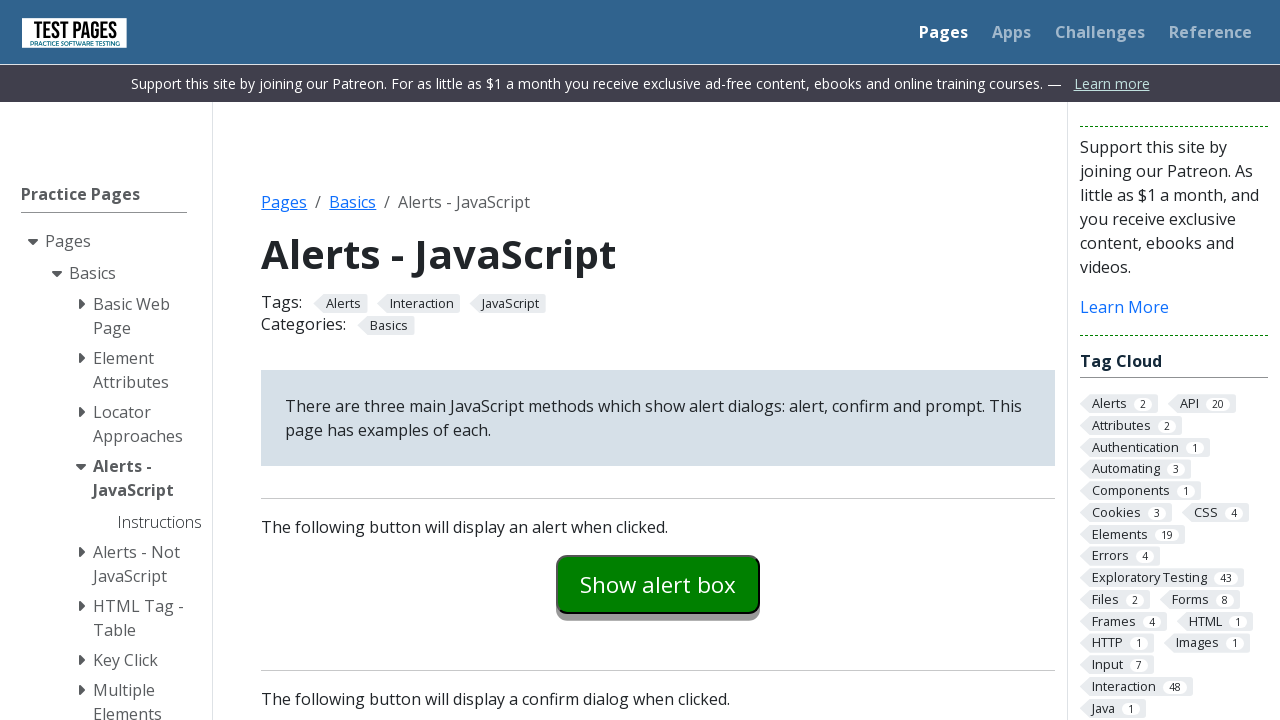

Set up dialog handler to accept all dialogs
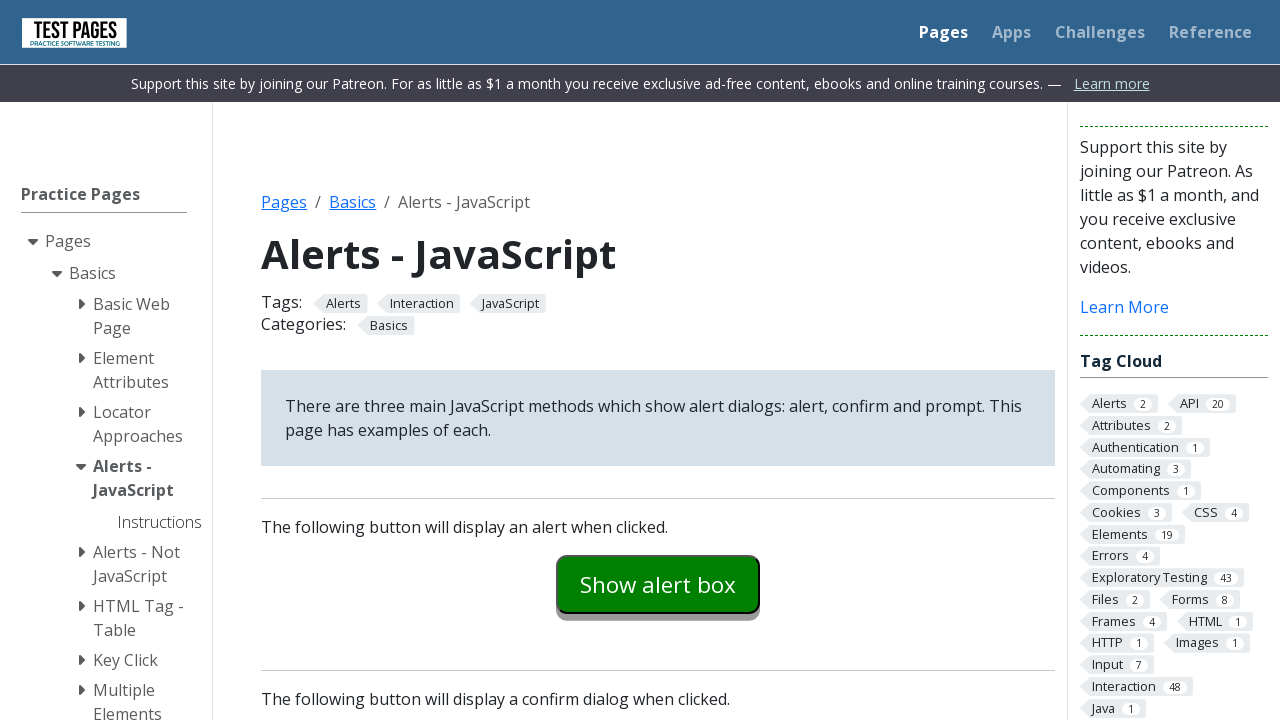

Clicked button to show alert box at (658, 584) on internal:role=button[name="Show alert box"i]
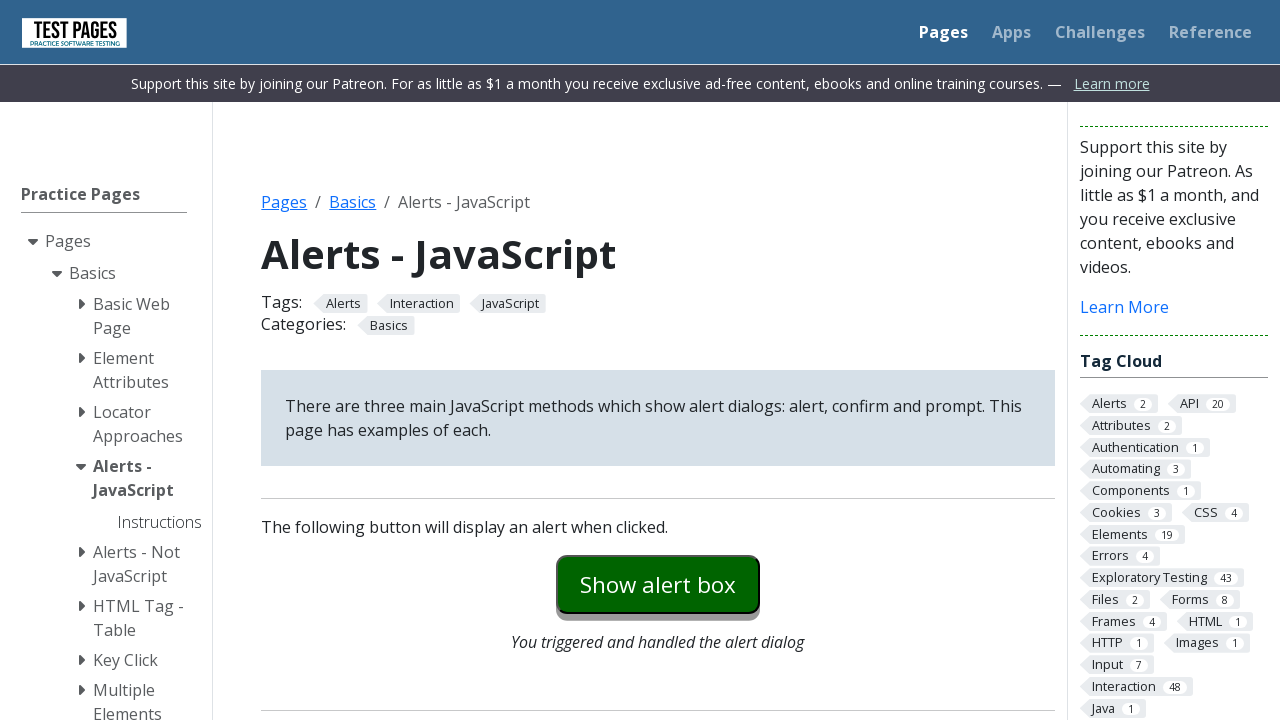

Clicked button to show confirm box at (658, 360) on internal:role=button[name="Show confirm box"i]
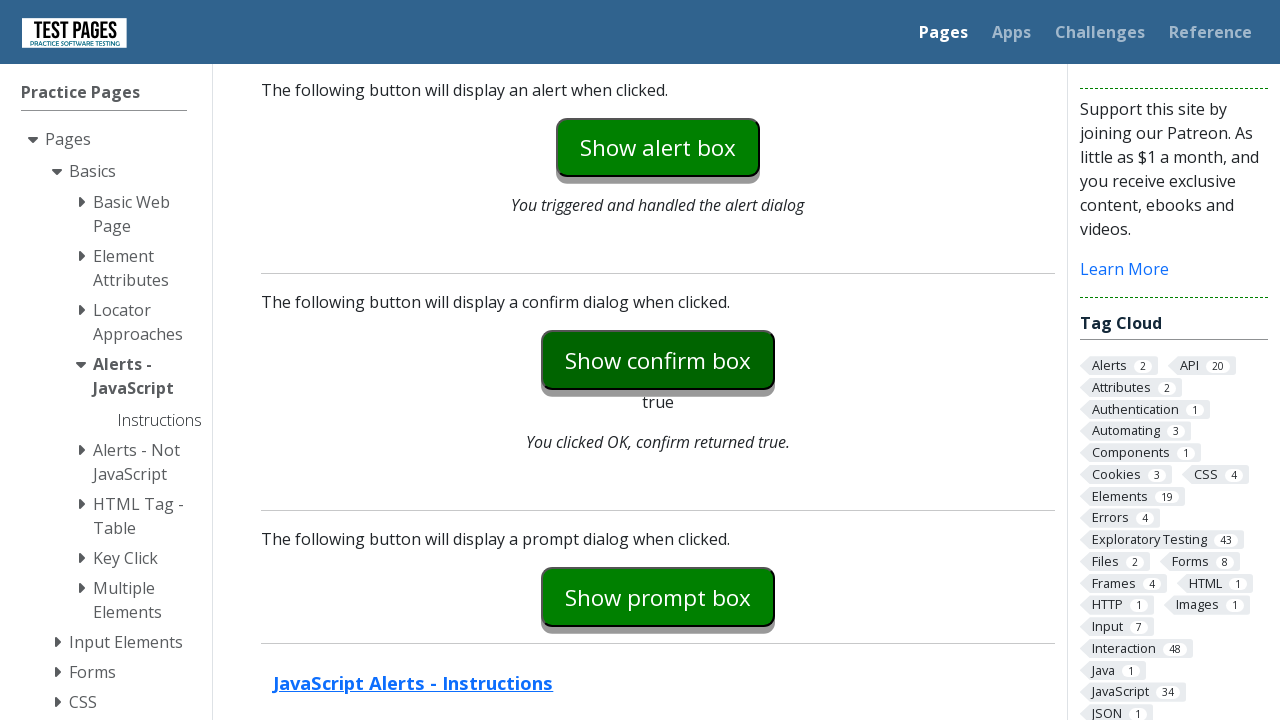

Clicked button to show prompt box and entered 'Hello' at (658, 597) on internal:role=button[name="Show prompt box"i]
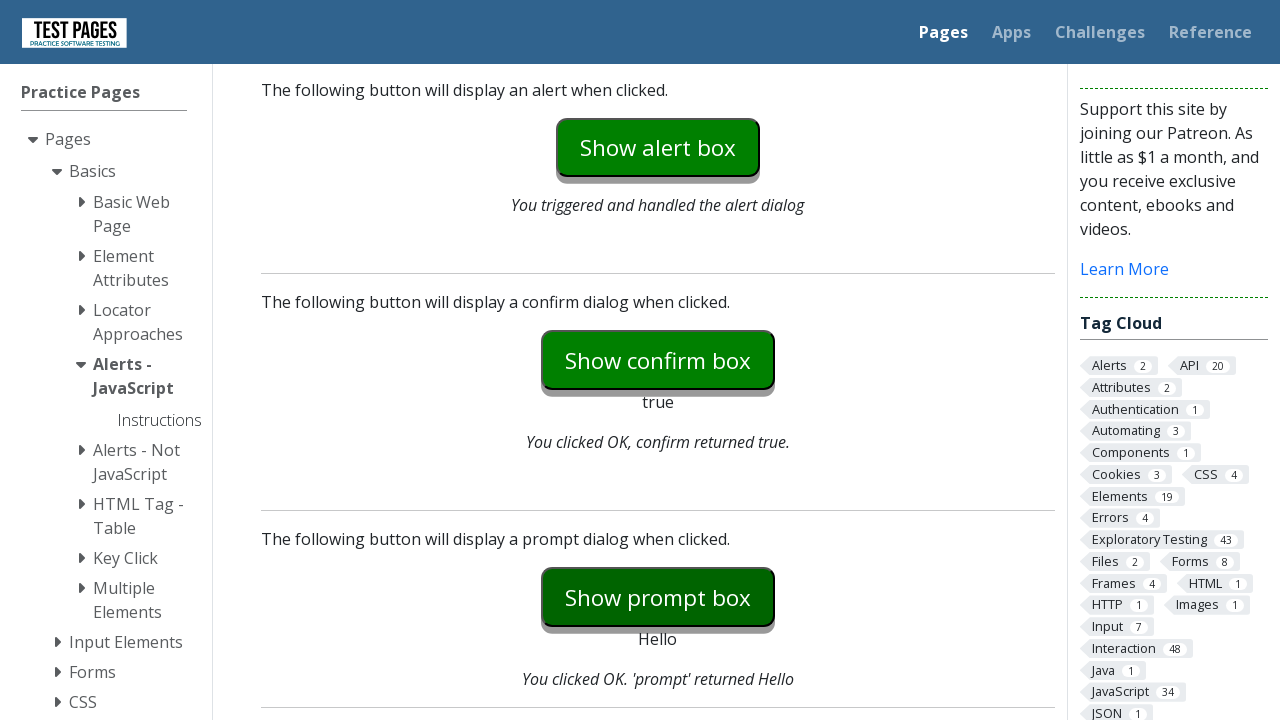

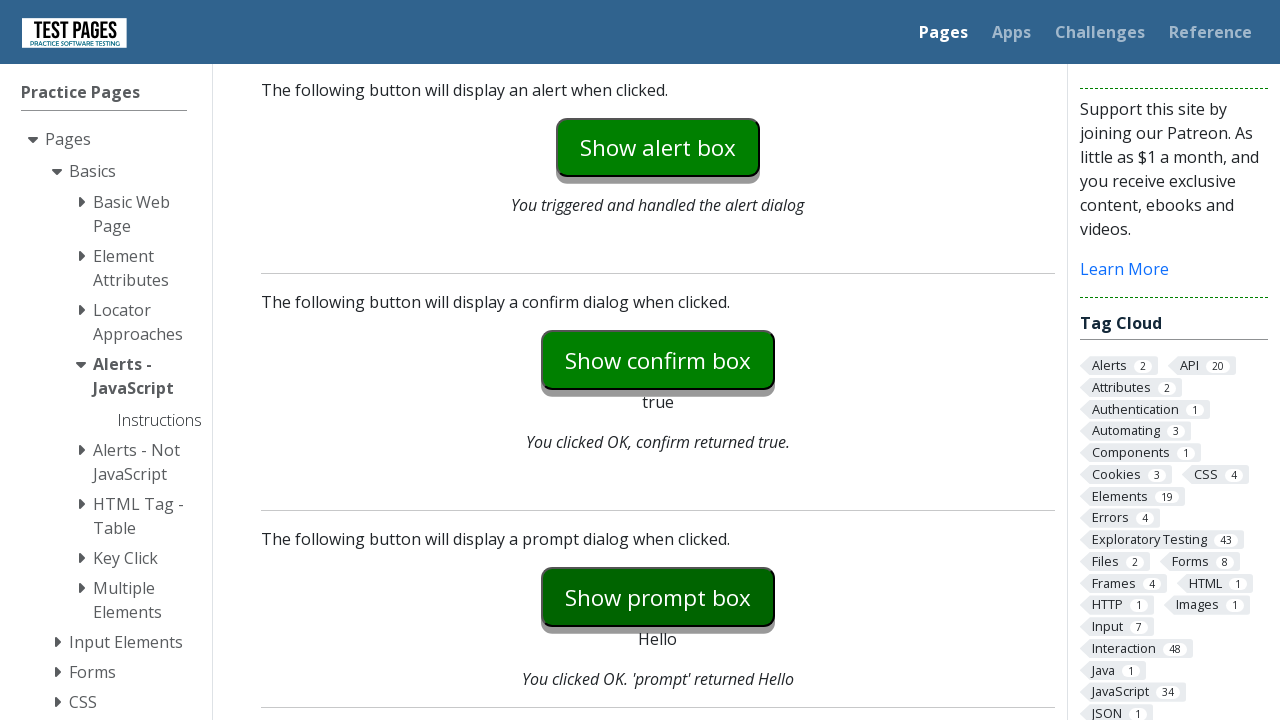